Tests dynamic element visibility by waiting for a button that becomes visible after a delay

Starting URL: https://demoqa.com/dynamic-properties

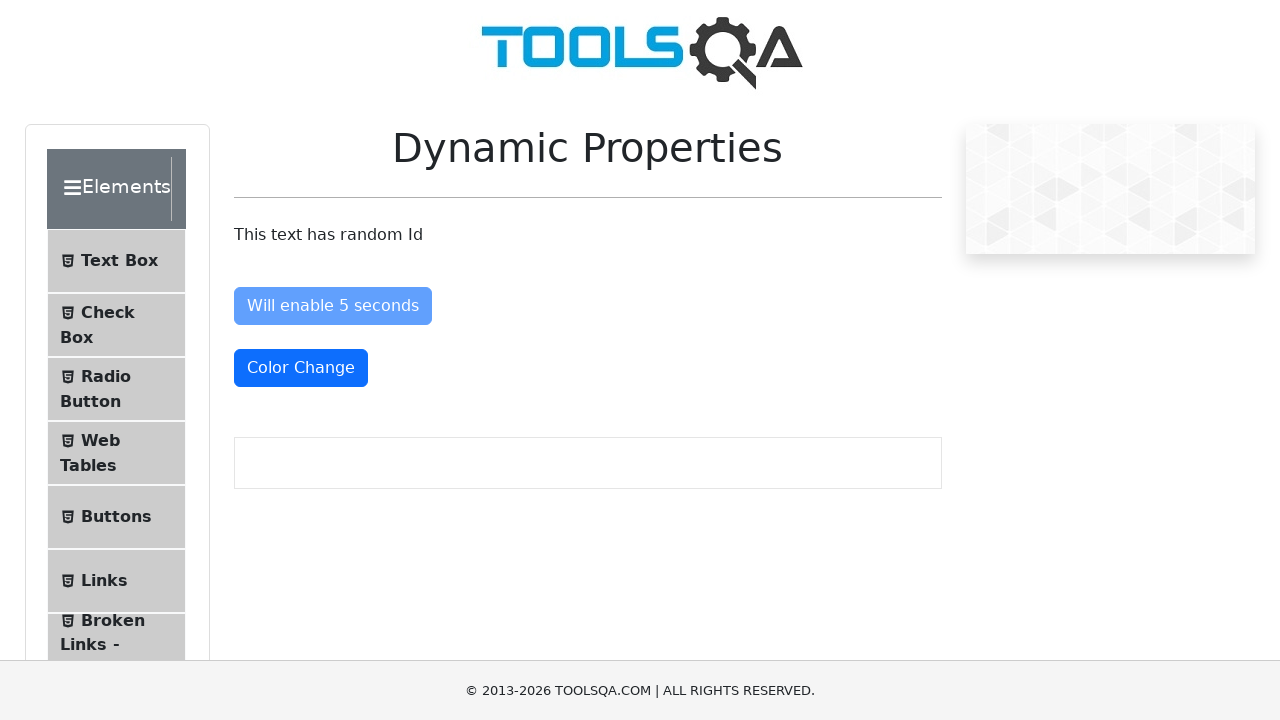

Waited for button to become visible after 5 second delay
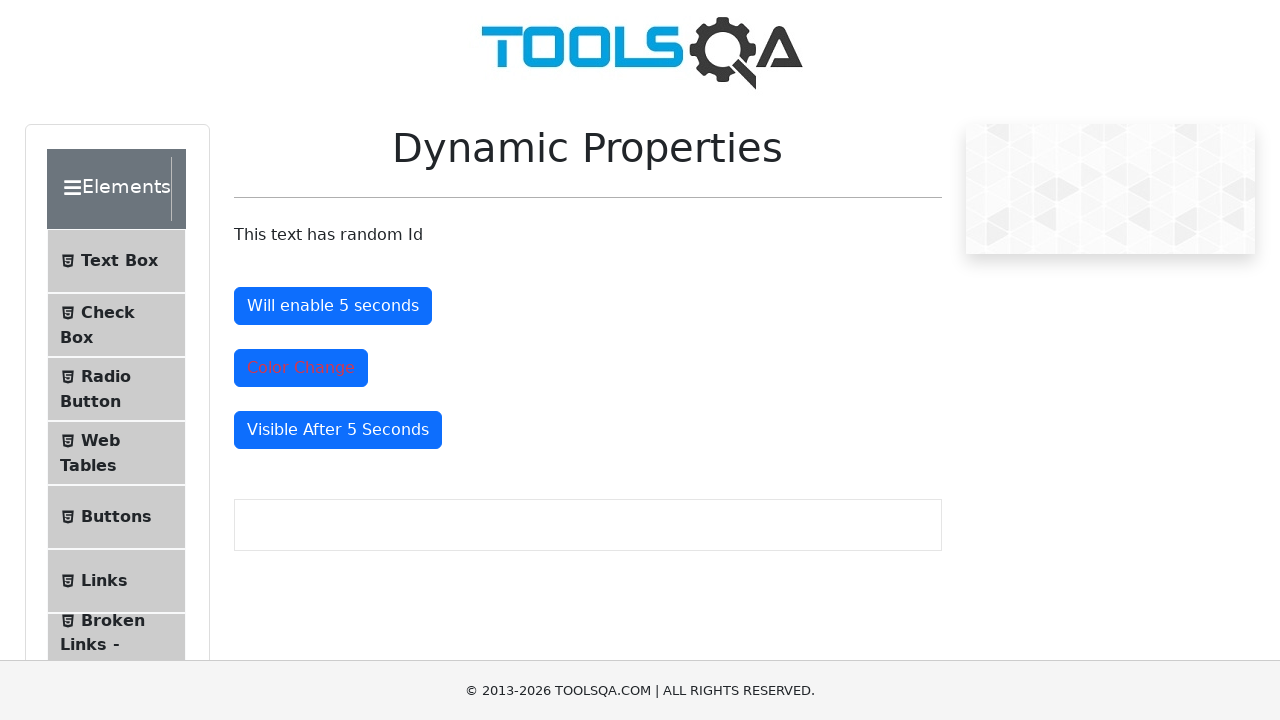

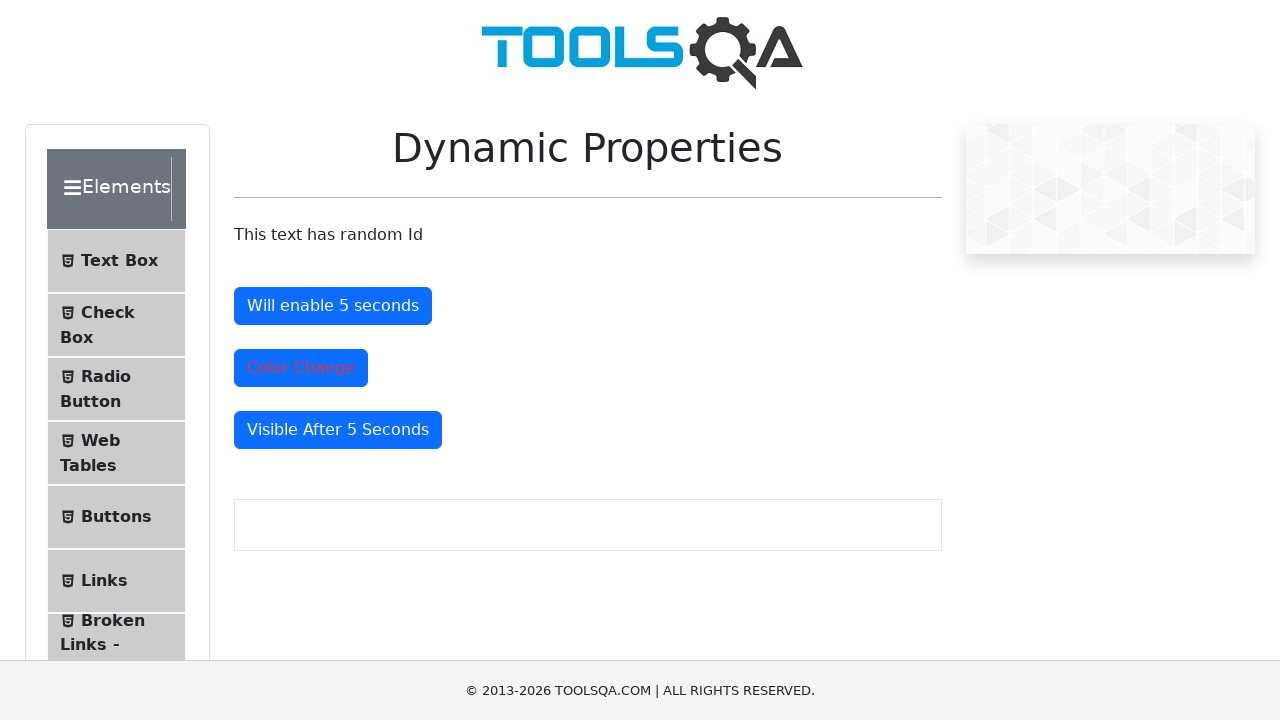